Tests adding multiple todo items to the list and verifies they appear correctly

Starting URL: https://demo.playwright.dev/todomvc

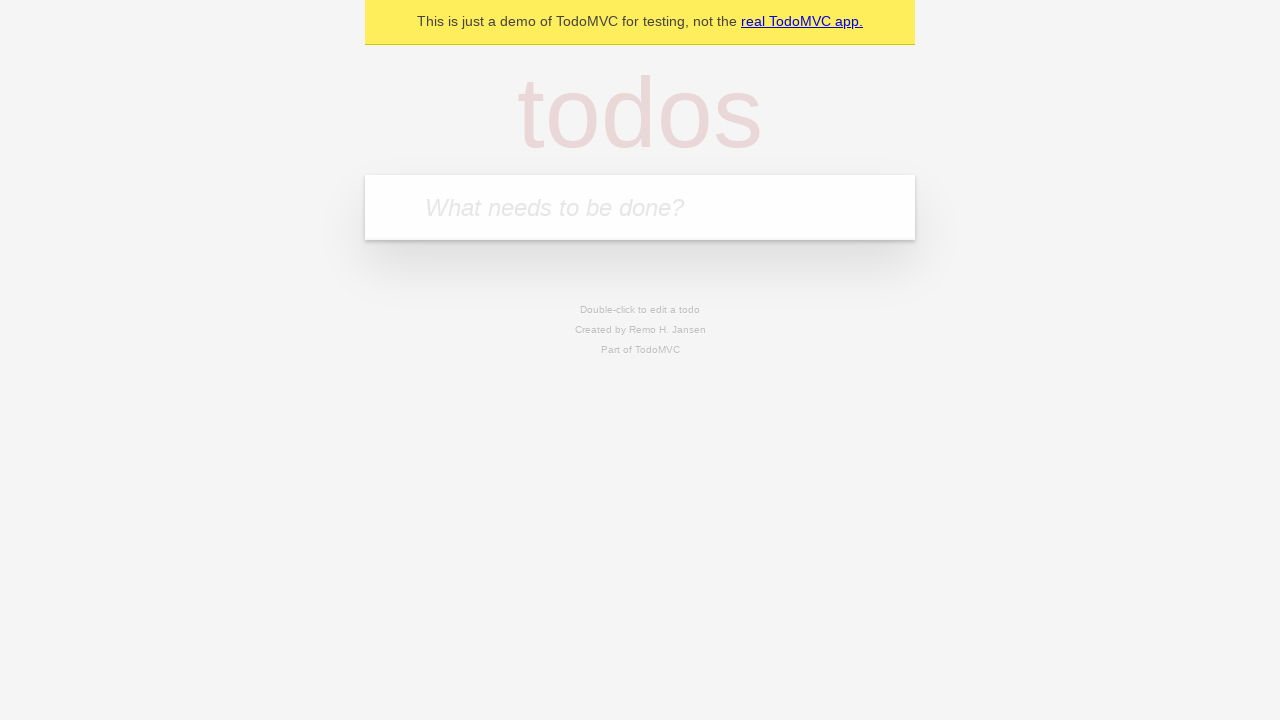

Located the todo input field
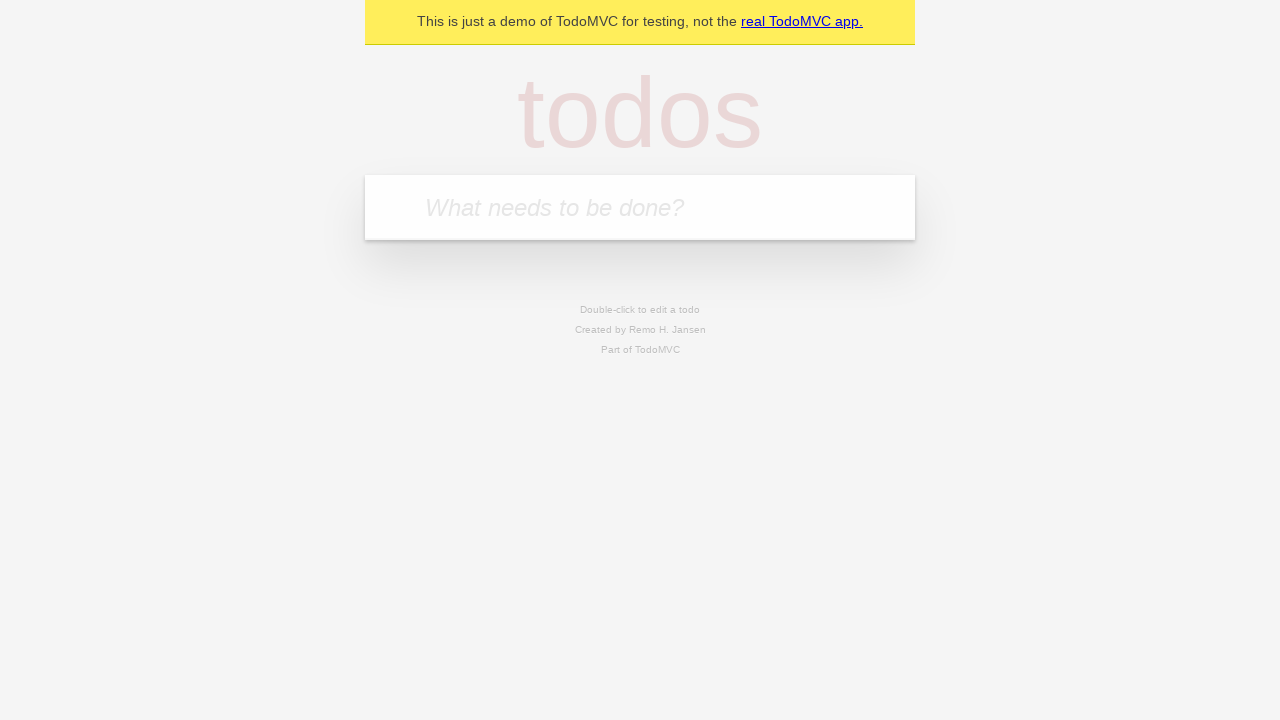

Filled first todo item 'buy some cheese' on internal:attr=[placeholder="What needs to be done?"i]
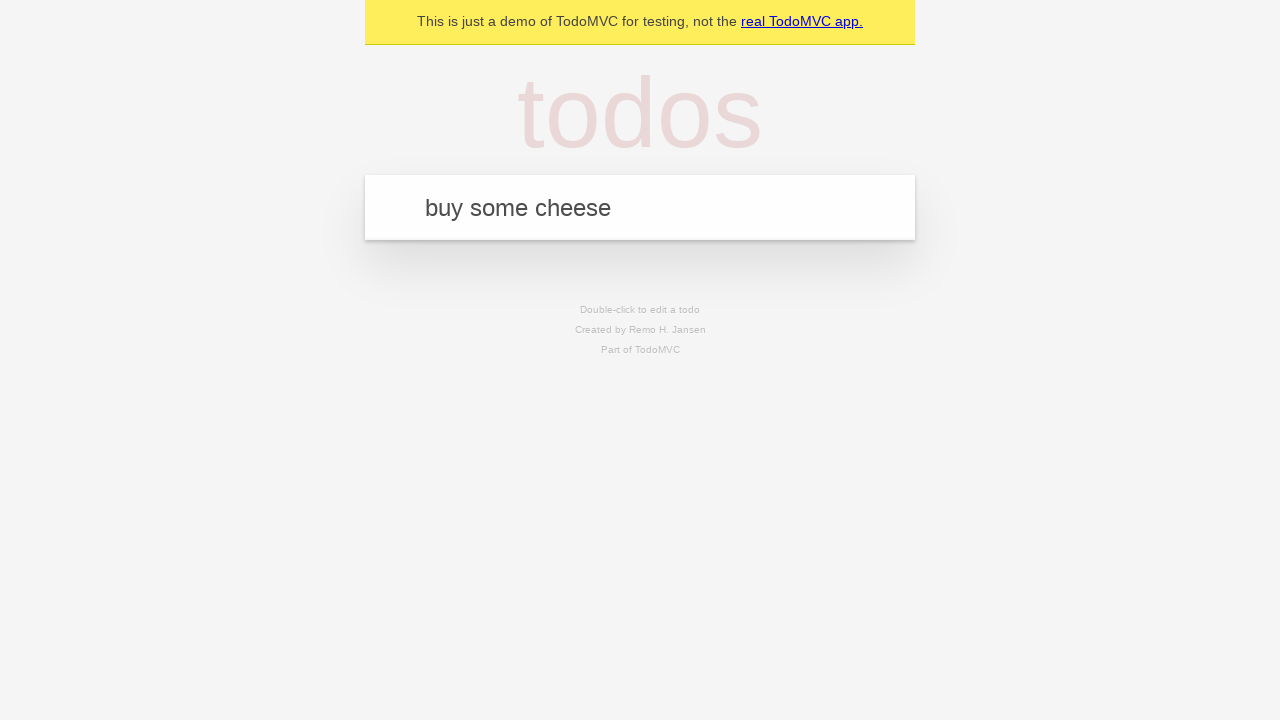

Pressed Enter to add first todo item on internal:attr=[placeholder="What needs to be done?"i]
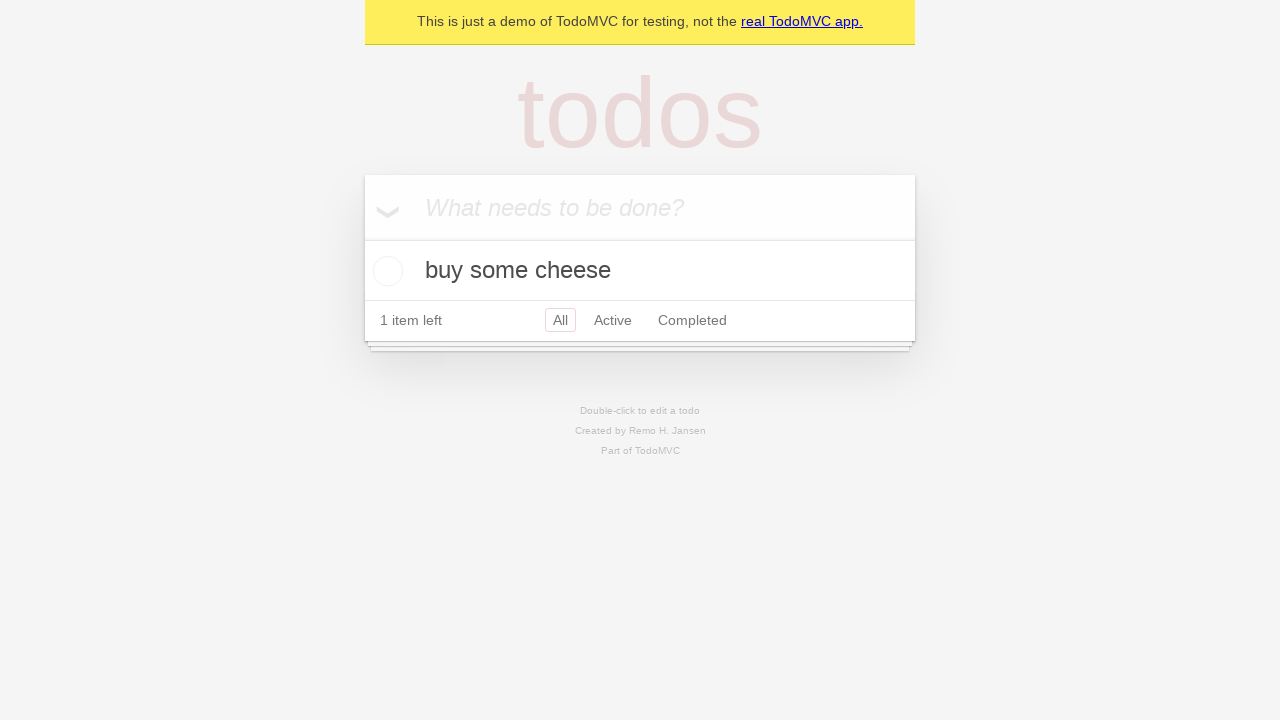

First todo item appeared in the list
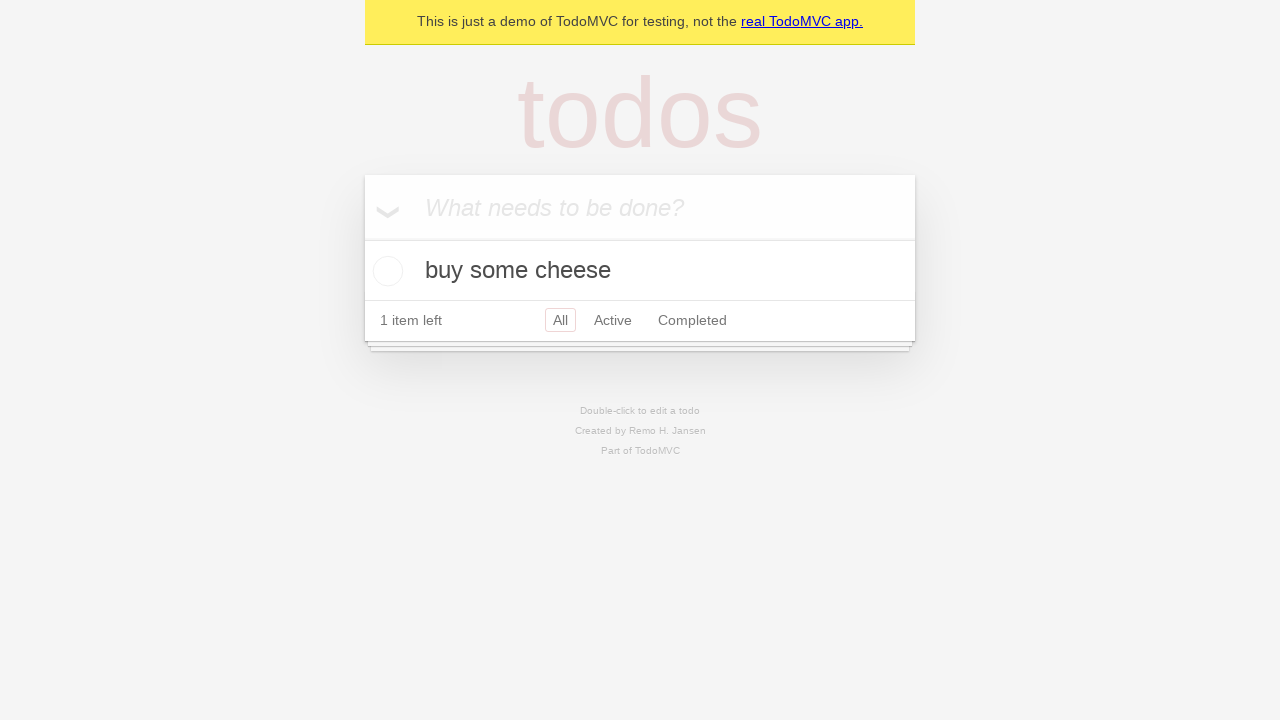

Filled second todo item 'feed the cat' on internal:attr=[placeholder="What needs to be done?"i]
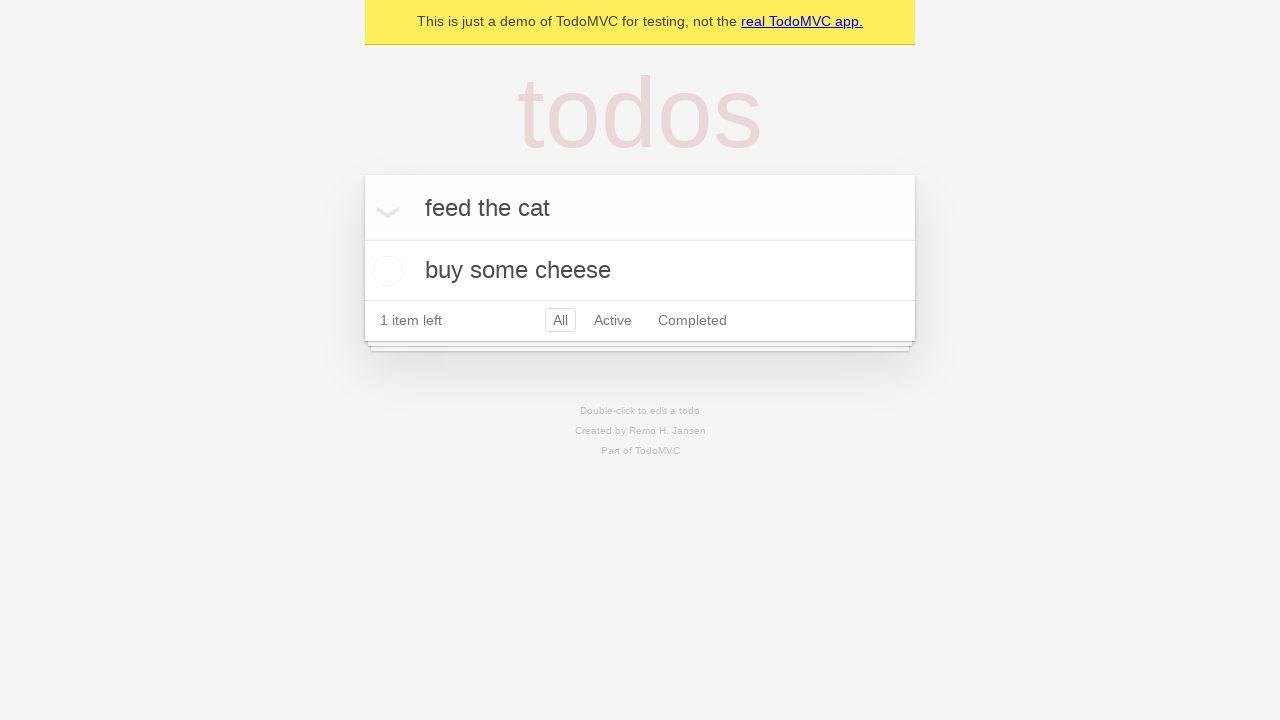

Pressed Enter to add second todo item on internal:attr=[placeholder="What needs to be done?"i]
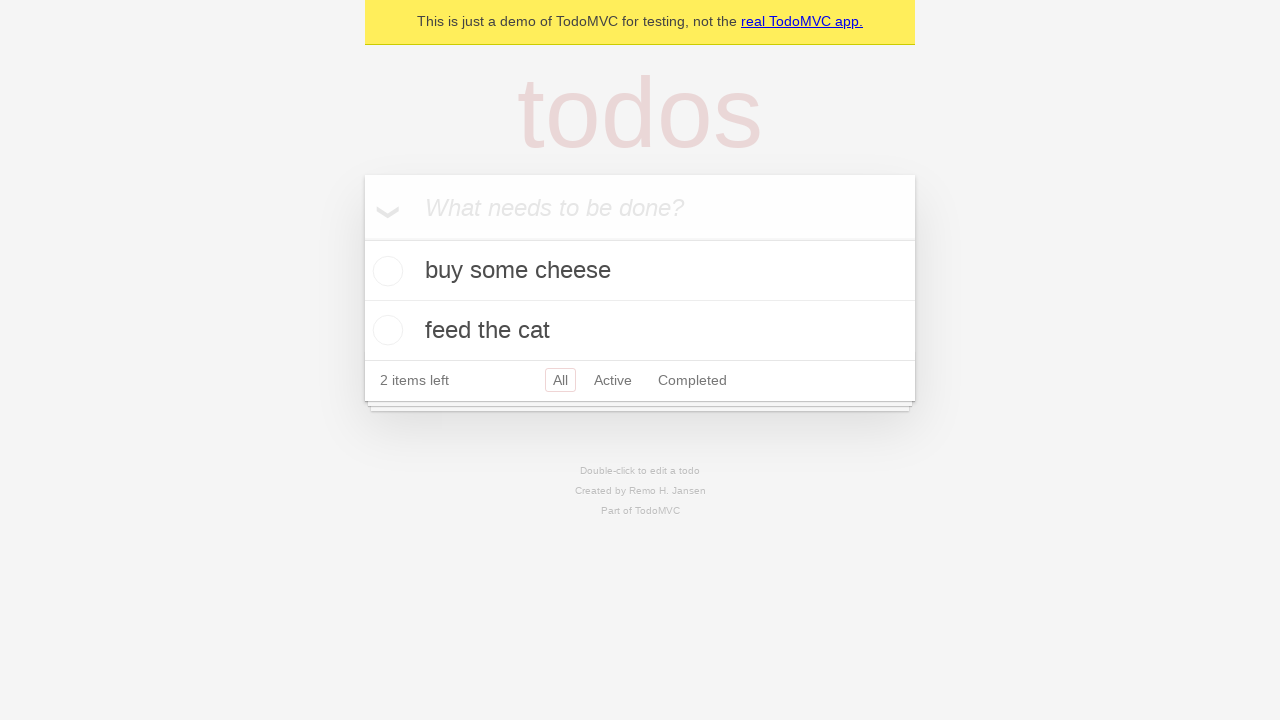

Second todo item appeared in the list
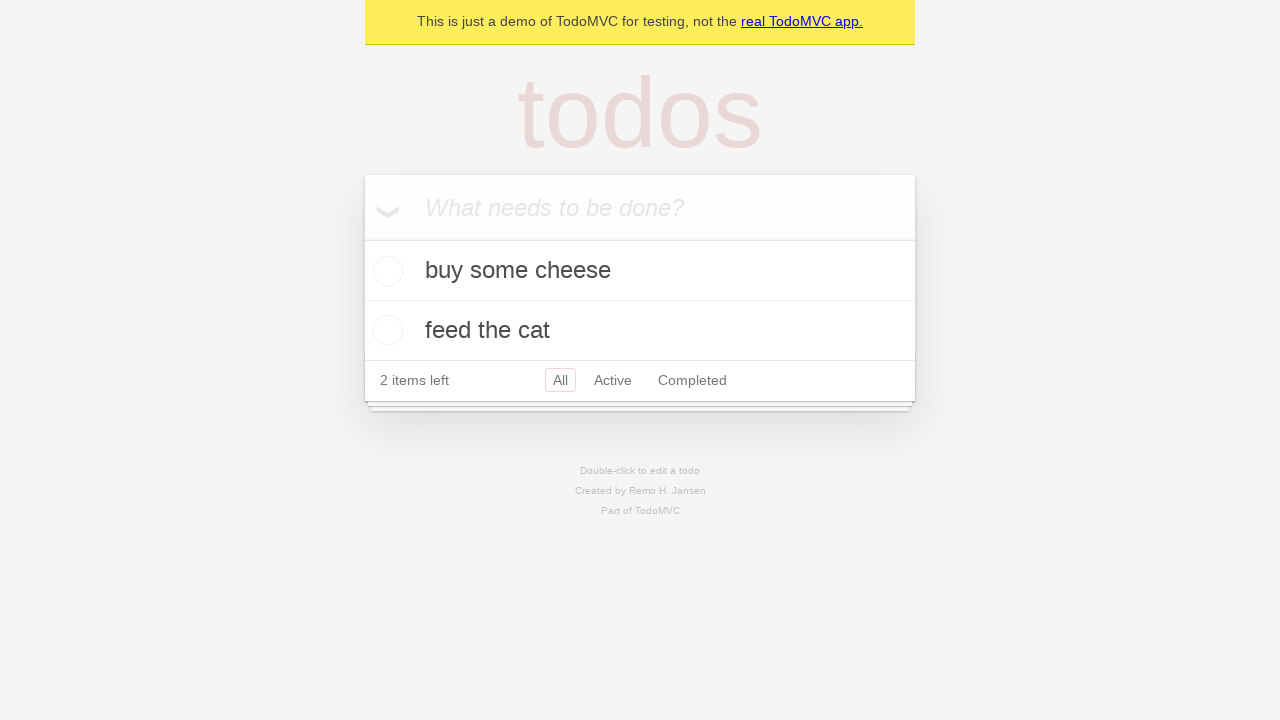

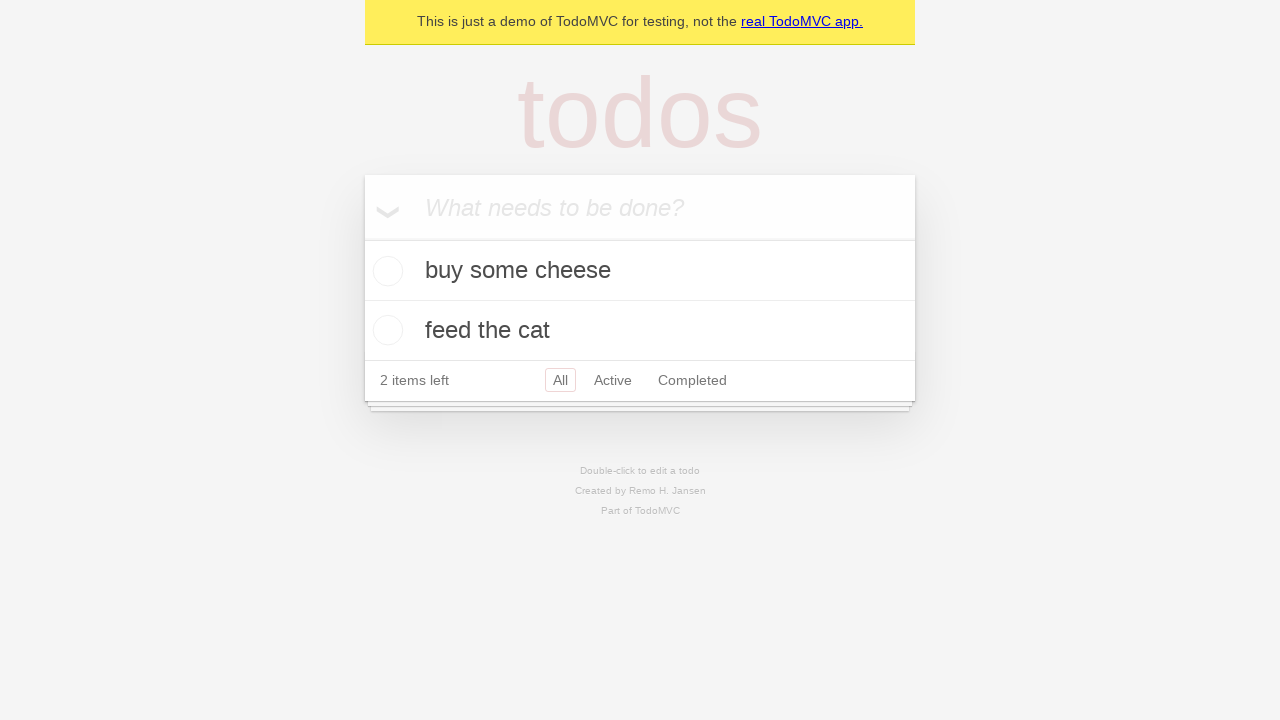